Tests a second registration form by filling in first name, last name, and email fields, then submitting the form and verifying the success message

Starting URL: http://suninjuly.github.io/registration2.html

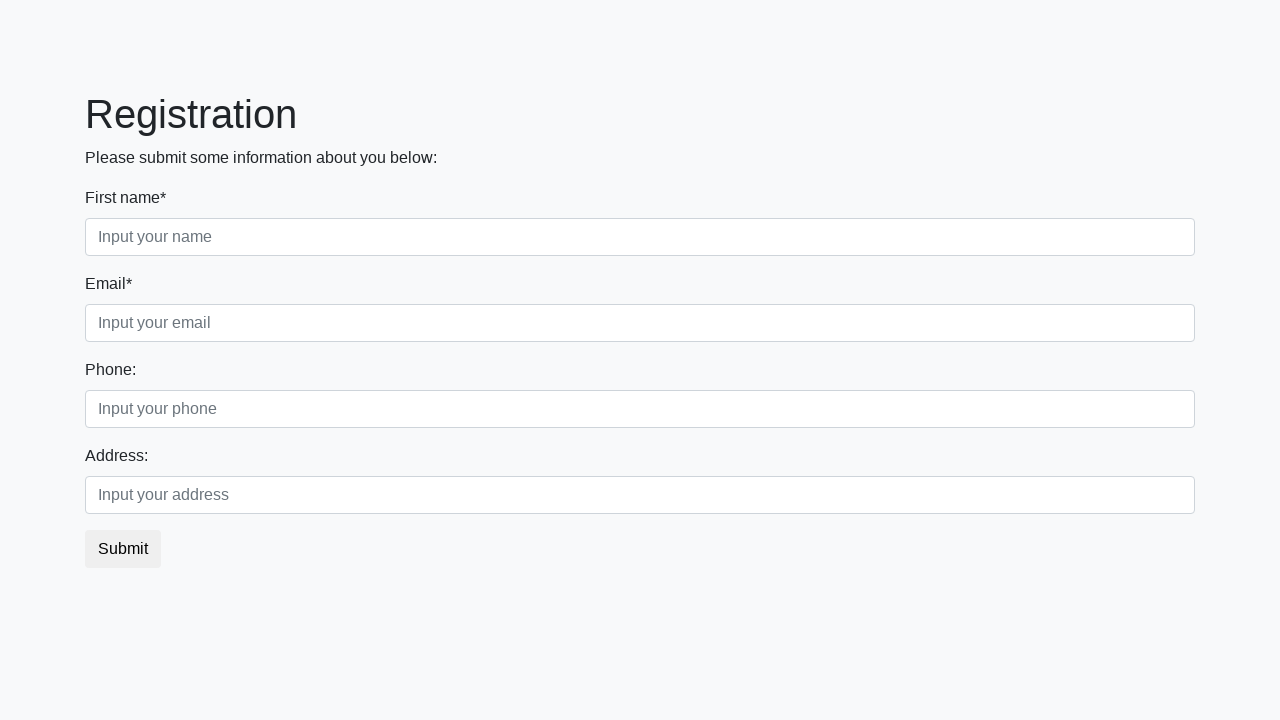

Filled first name field with 'Ivan' on [class='form-control first']
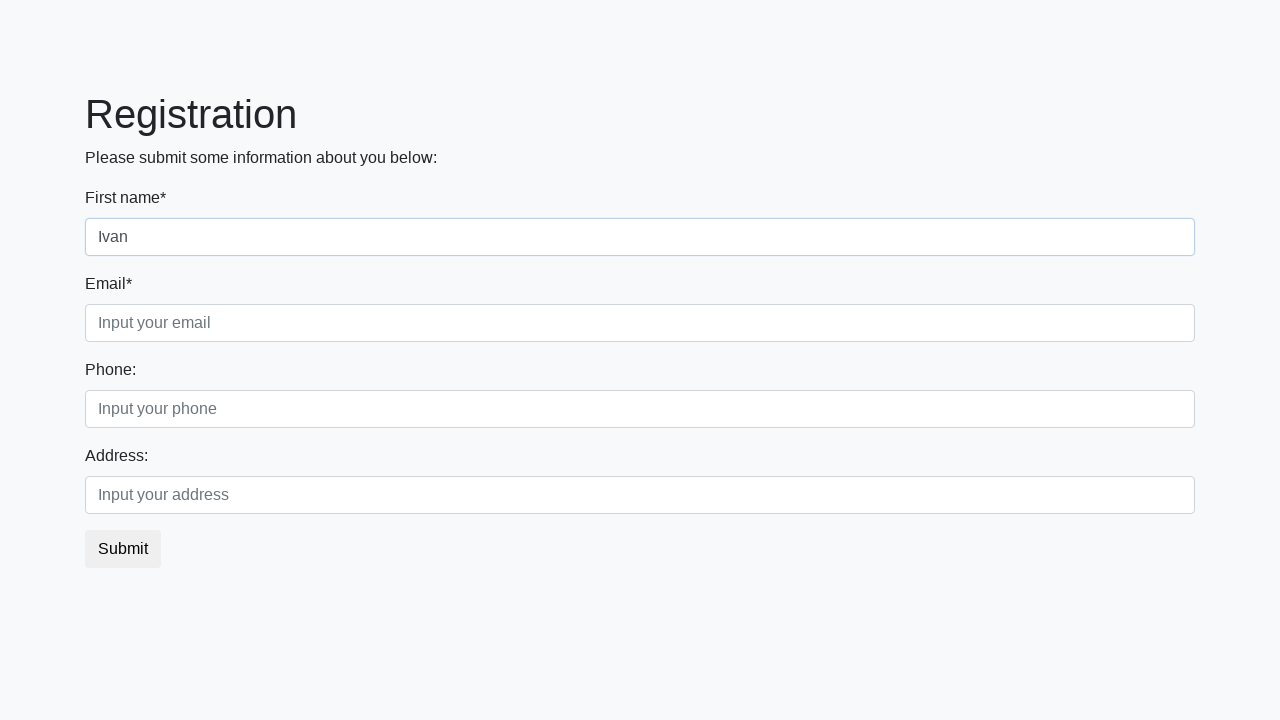

Filled last name field with 'Petrov' on [class='form-control second']
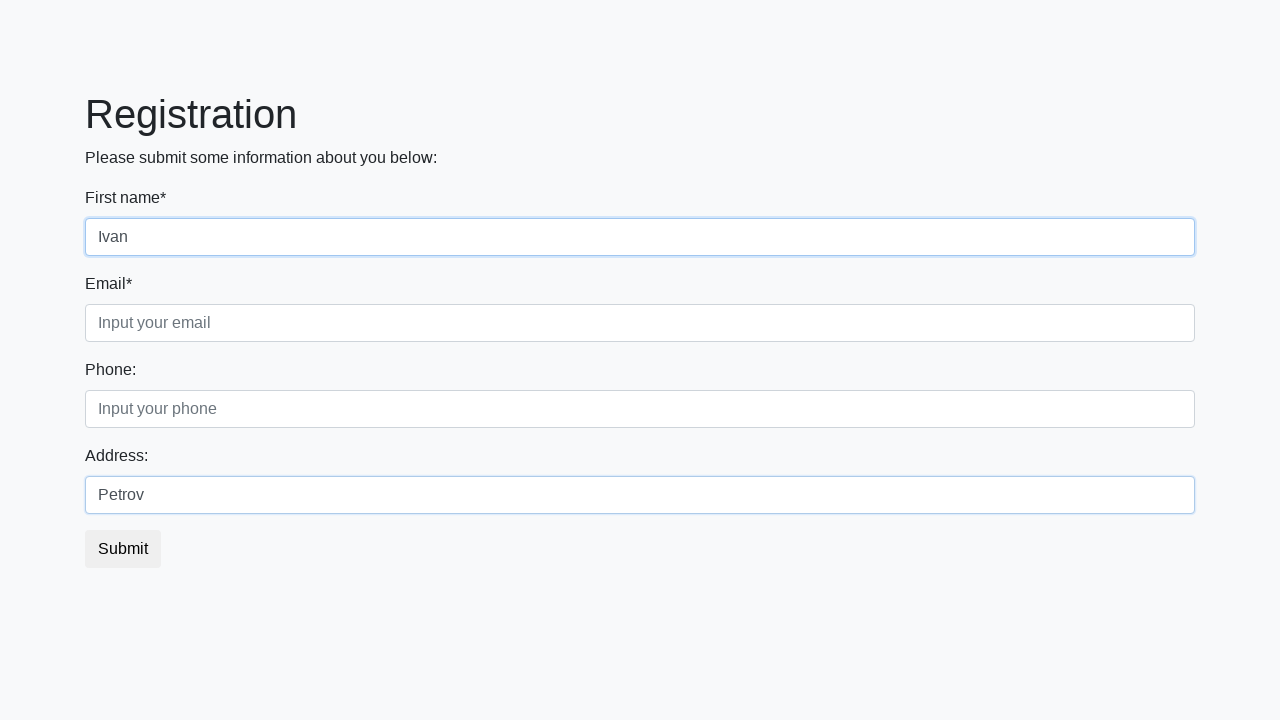

Filled email field with 'mail@mail.net' on [class='form-control third']
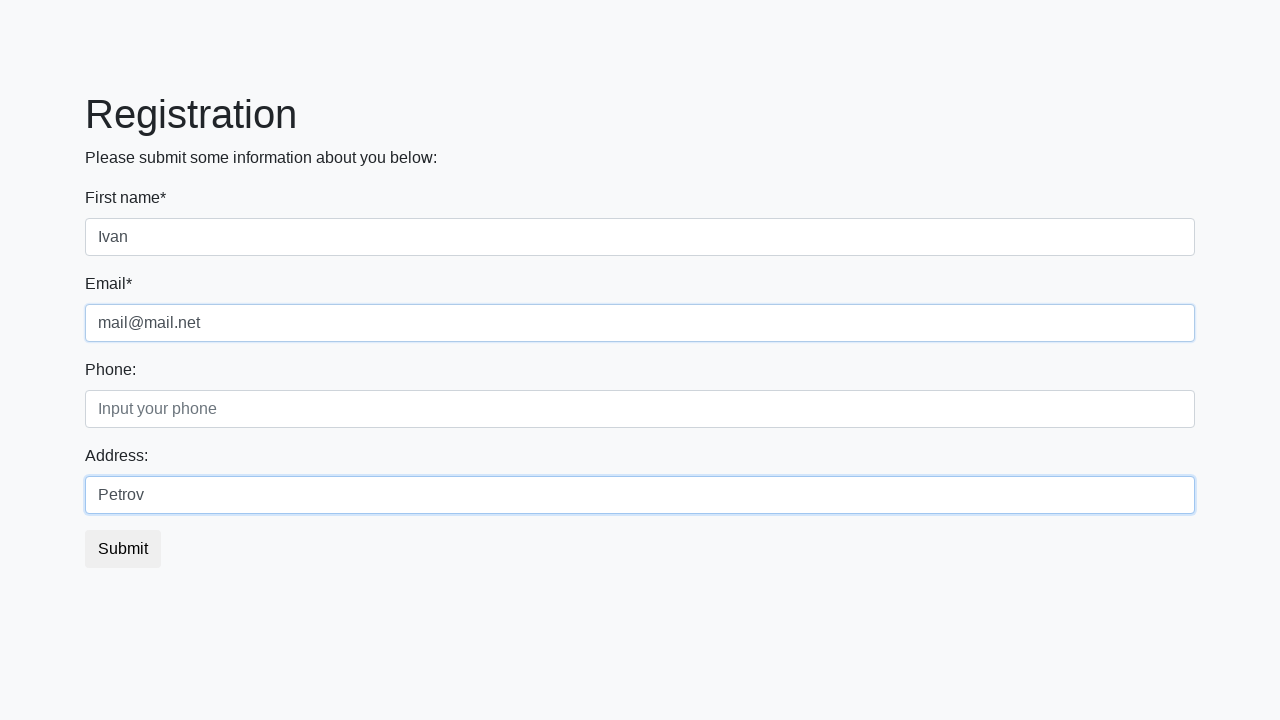

Clicked submit button to register at (123, 549) on button.btn
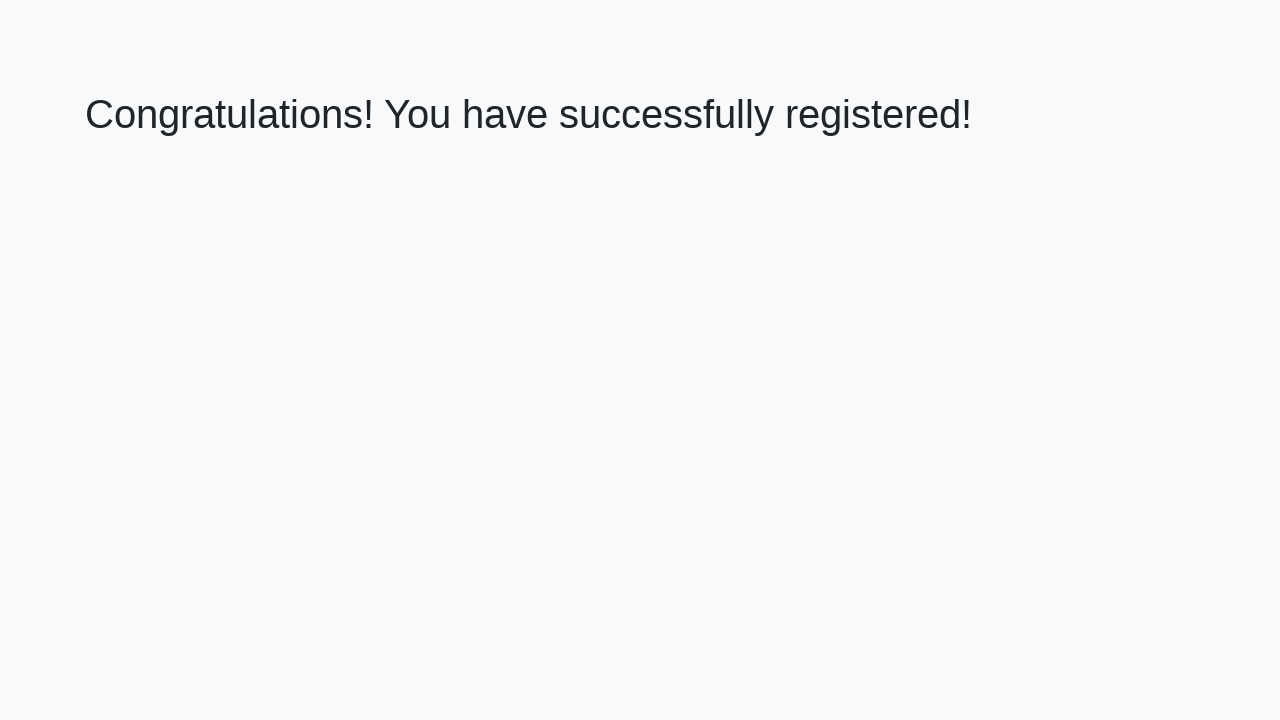

Success message element loaded
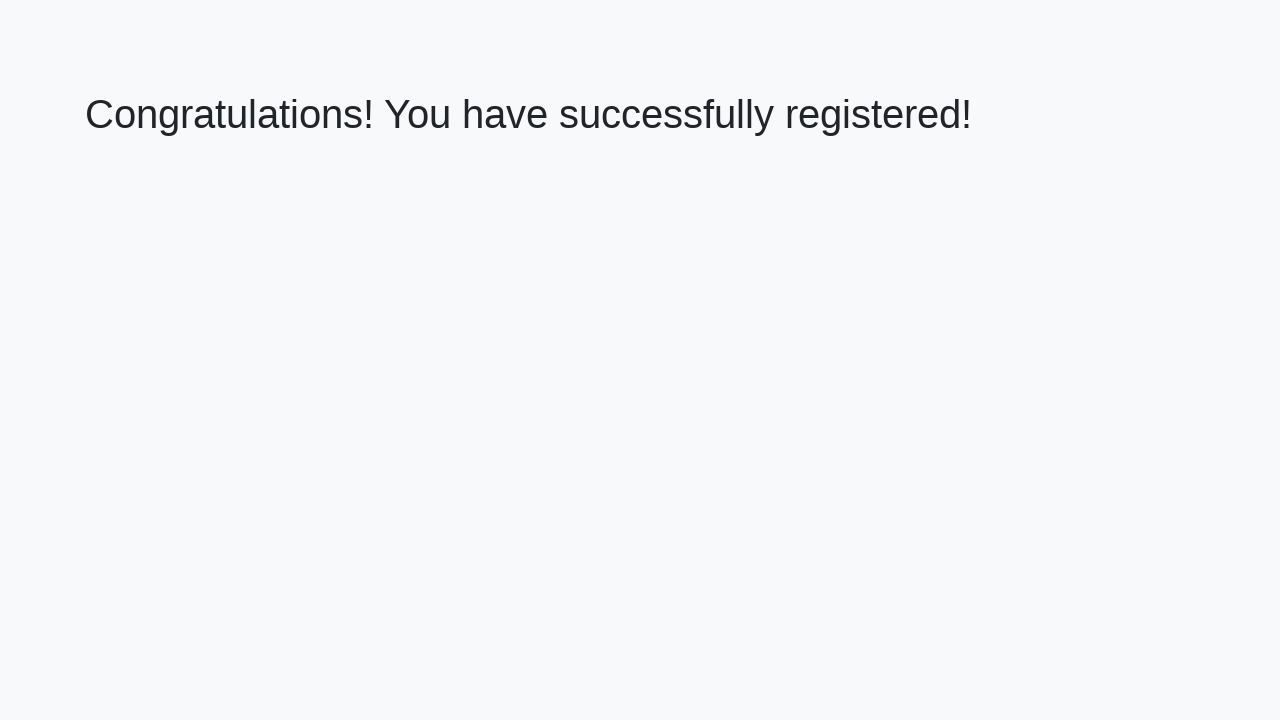

Retrieved success message text: 'Congratulations! You have successfully registered!'
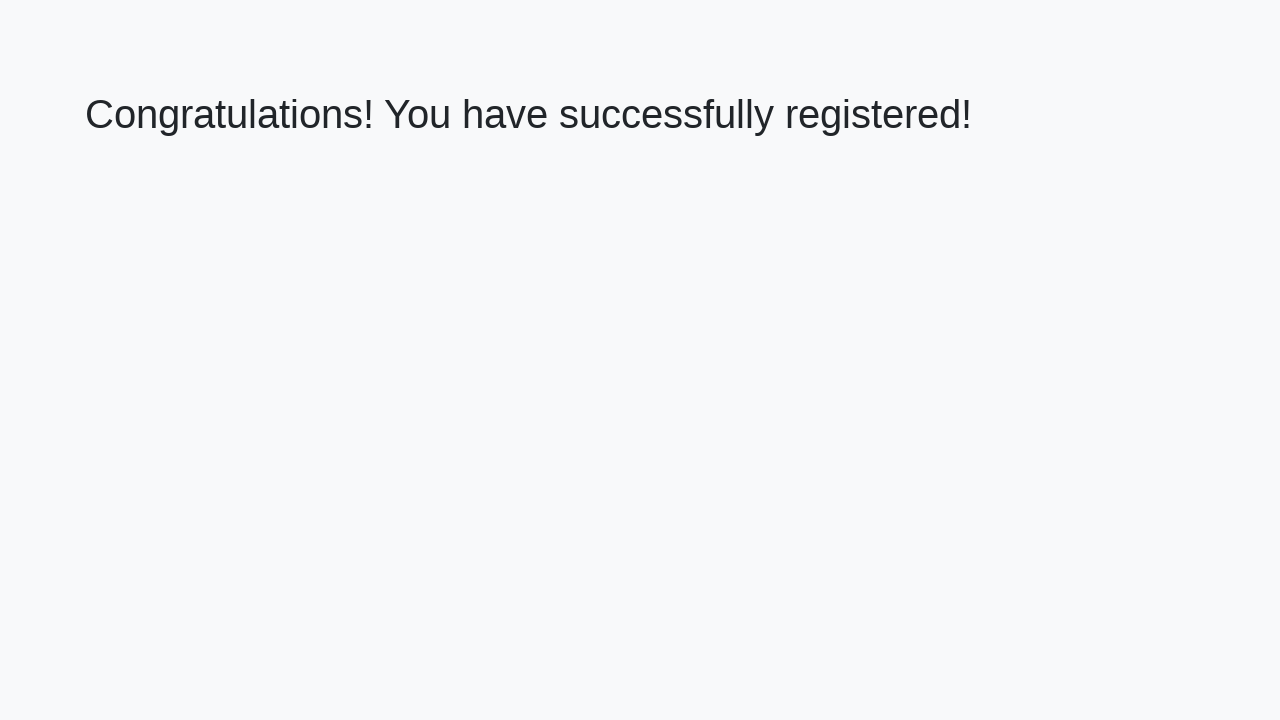

Verified success message matches expected text
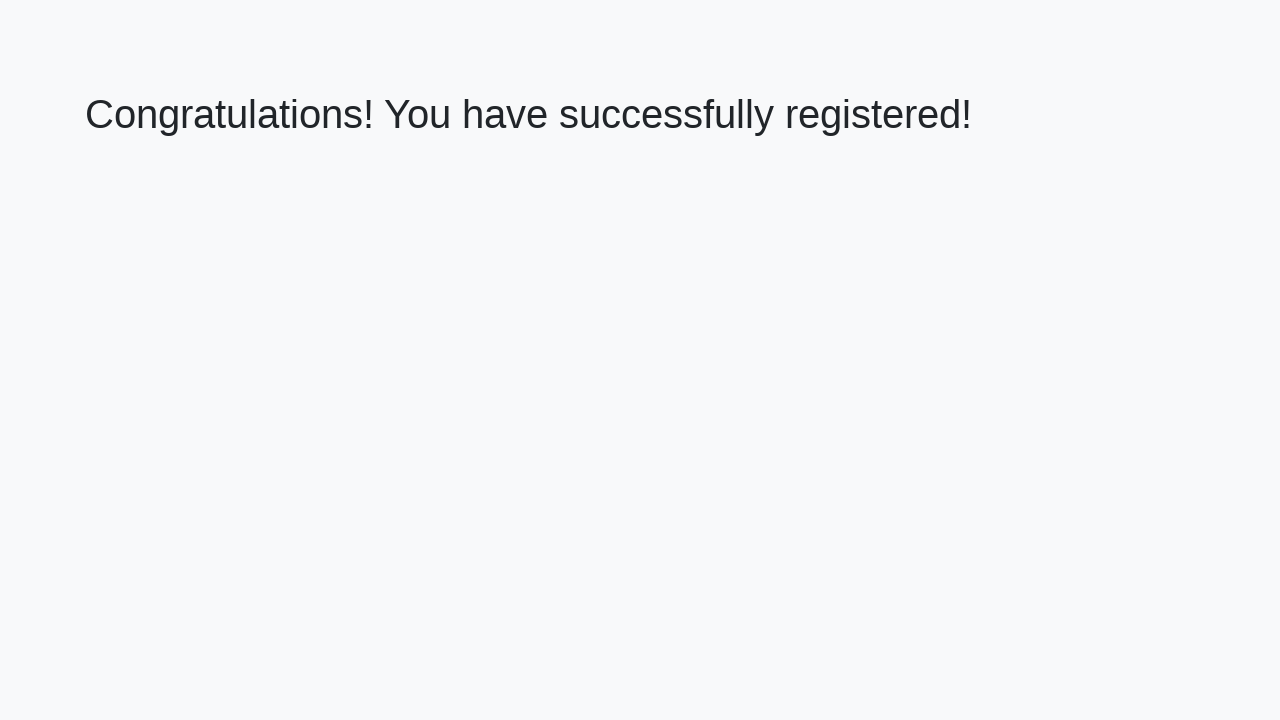

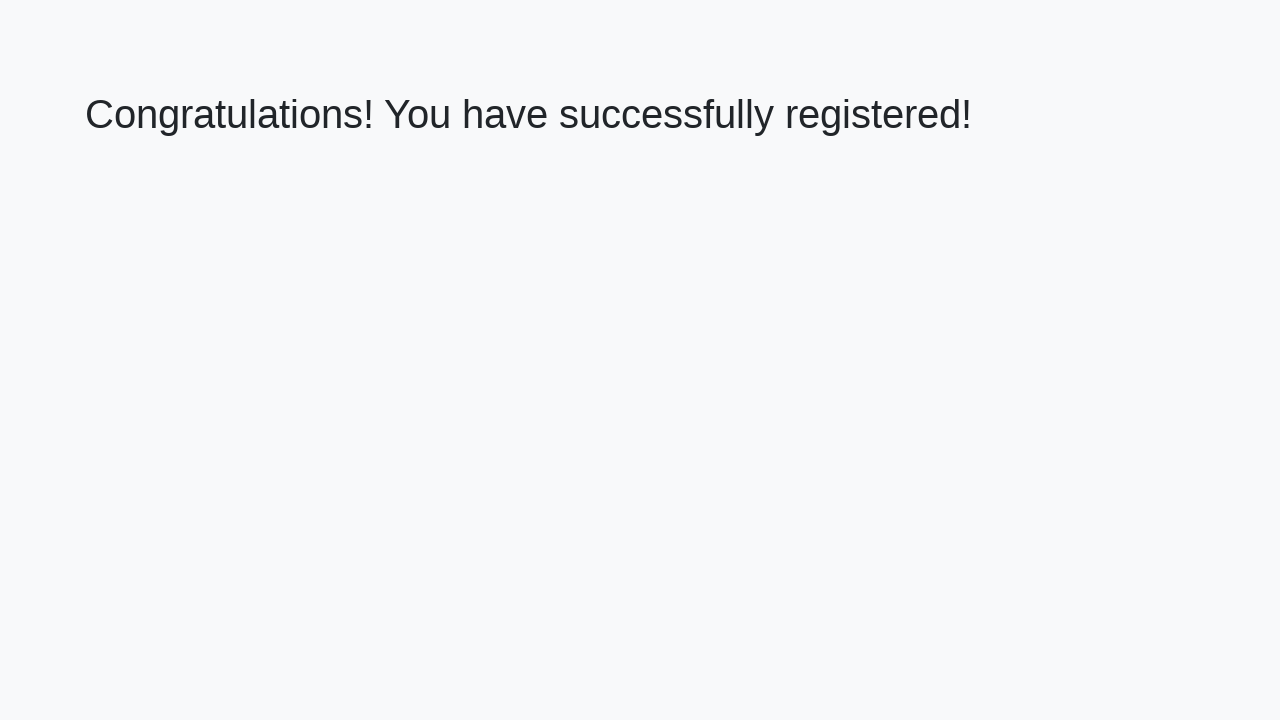